Tests window switching functionality by clicking a link that opens a new window, switching to the new window to verify its title, then switching back to the original window.

Starting URL: https://the-internet.herokuapp.com/windows

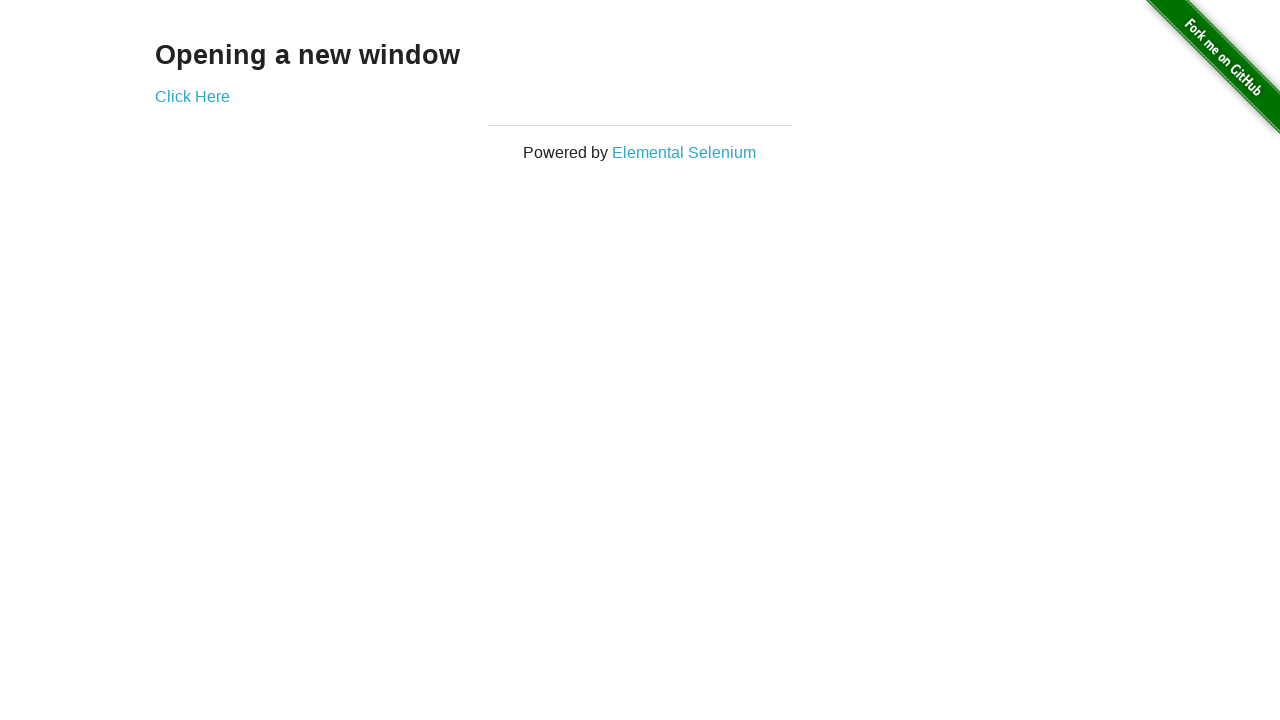

Waited for 'Opening a new window' text to appear on initial page
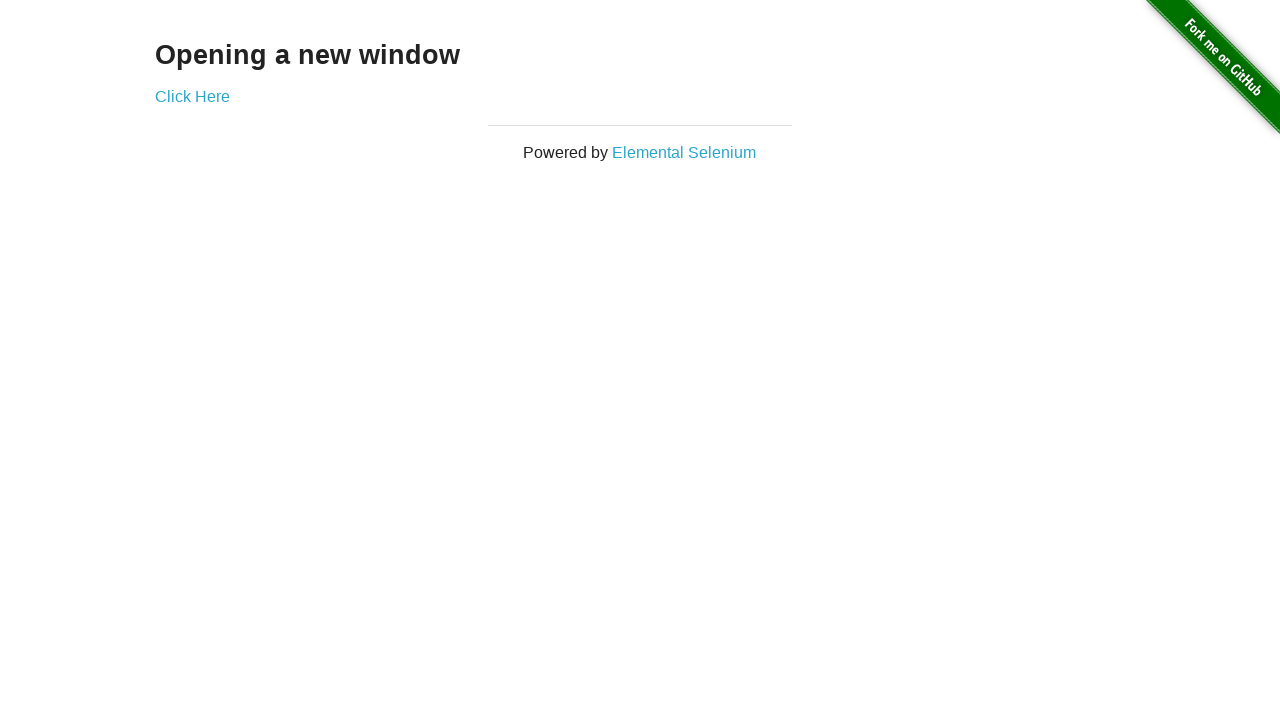

Verified initial page title is 'The Internet'
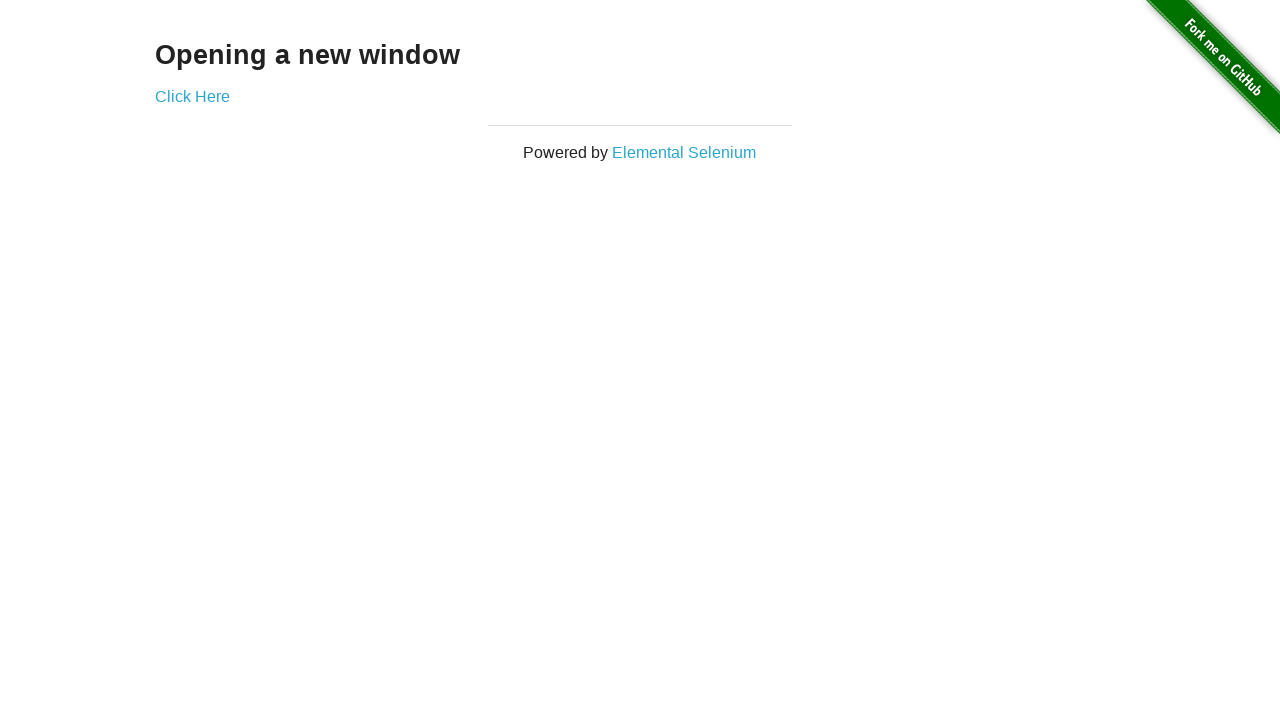

Clicked 'Click Here' link to open new window at (192, 96) on text=Click Here
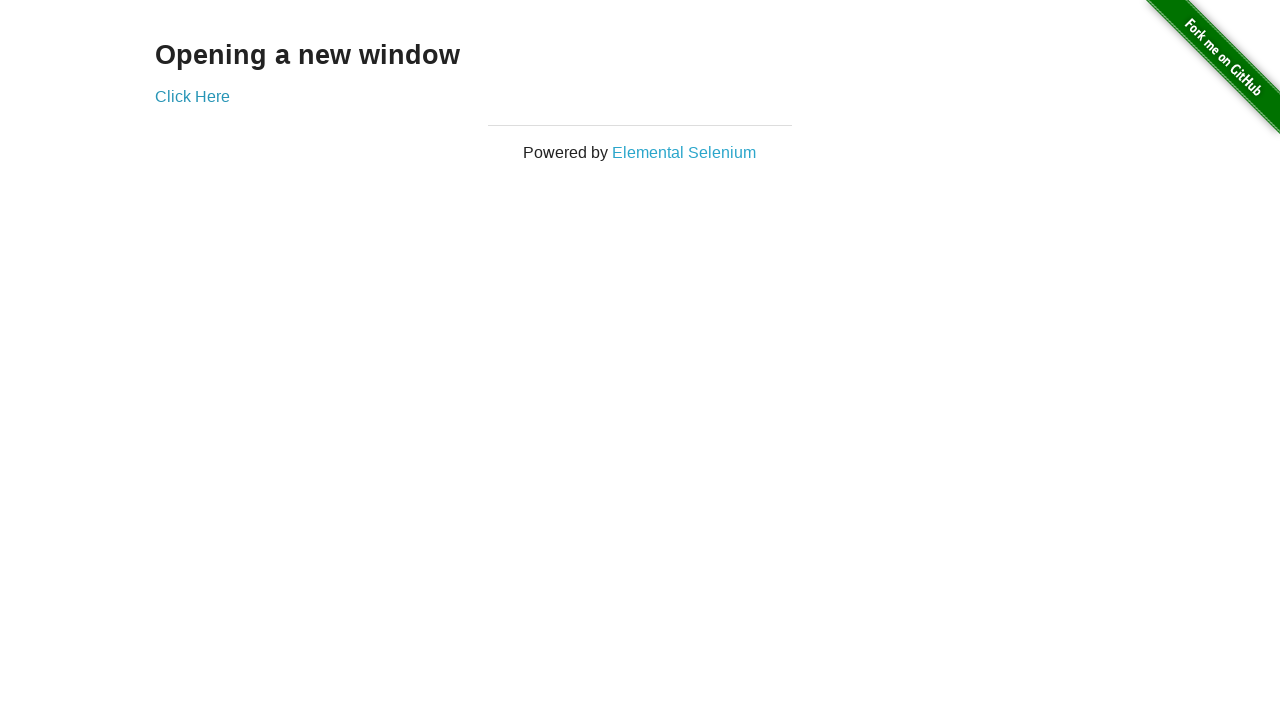

Captured reference to newly opened window
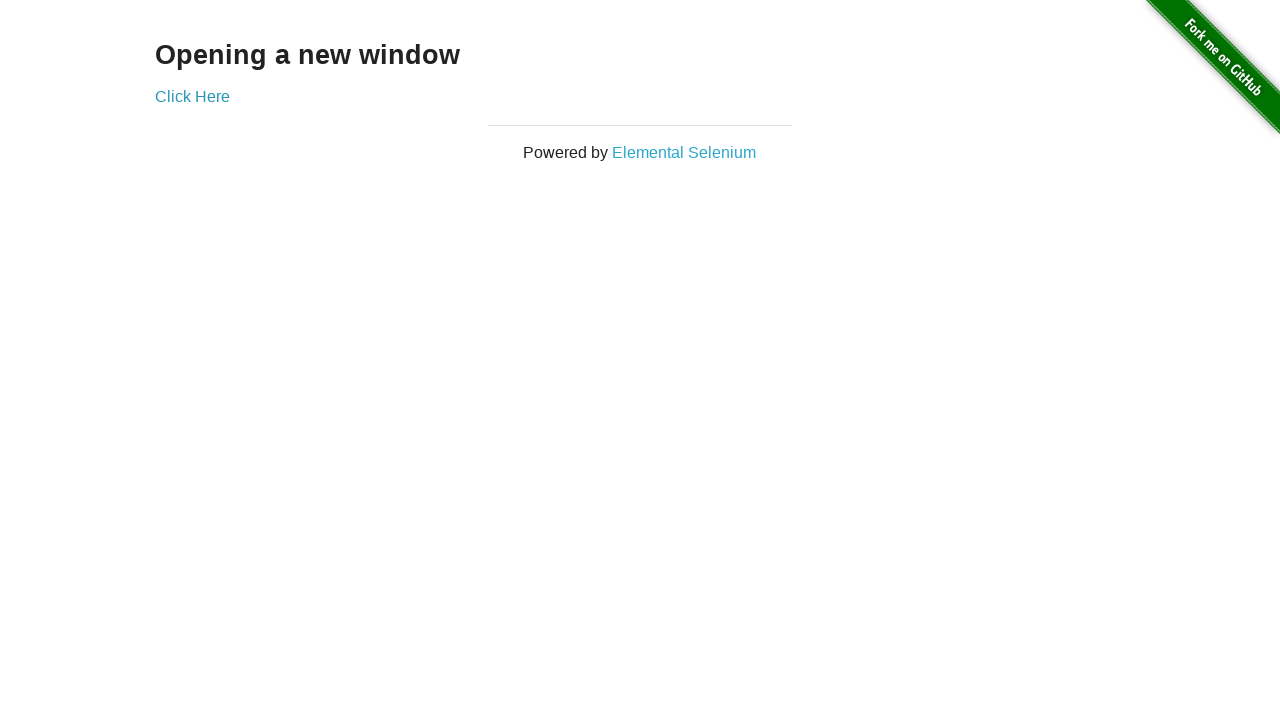

Waited for new window to fully load
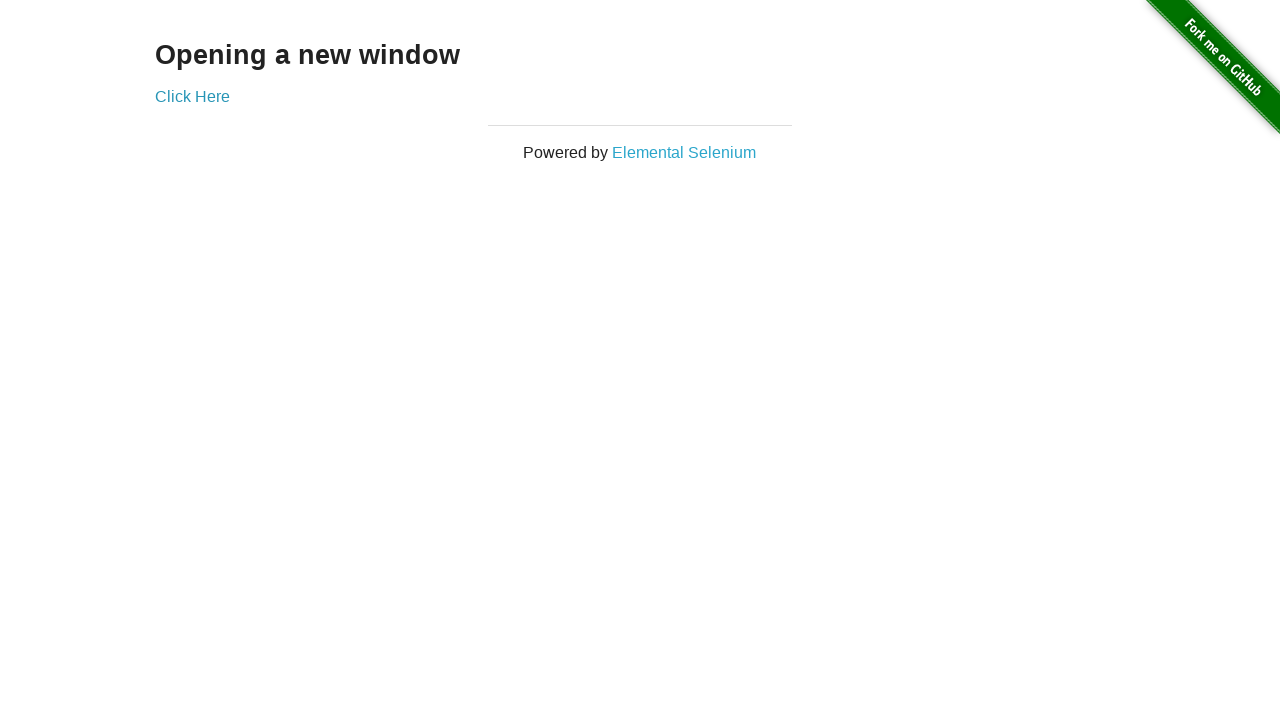

Verified new window title is 'New Window'
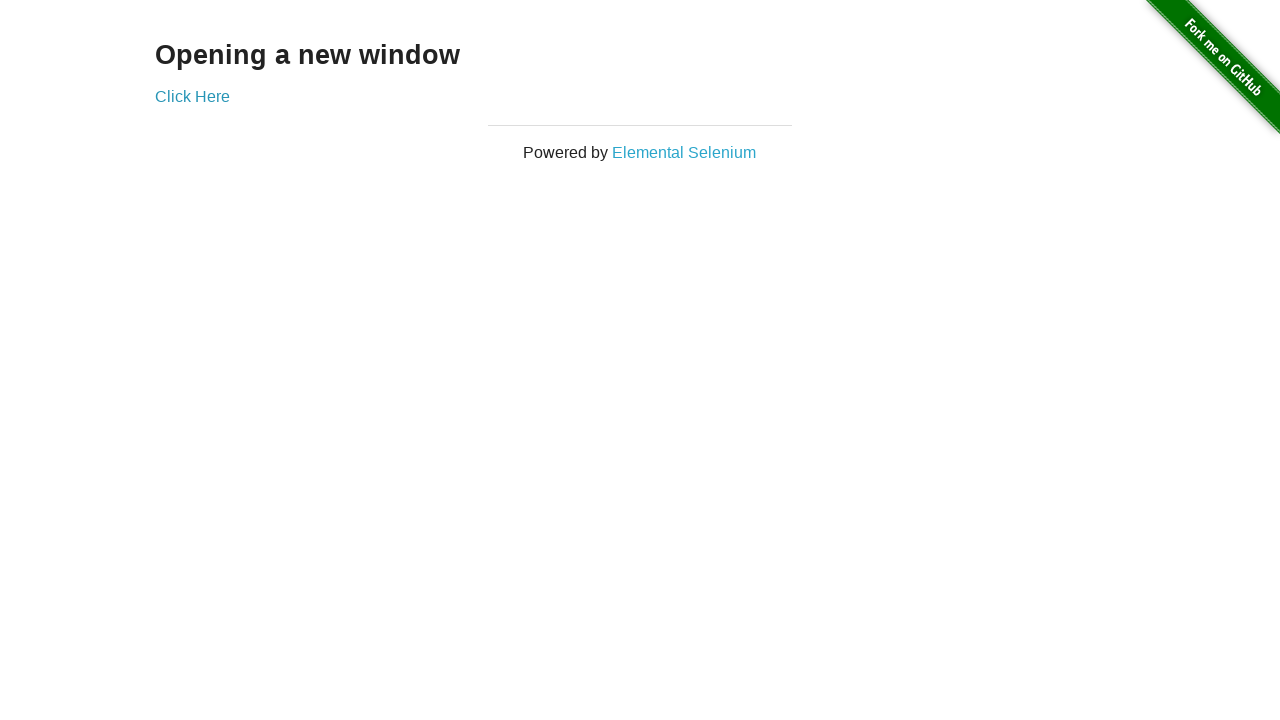

Verified 'New Window' text appears on new window
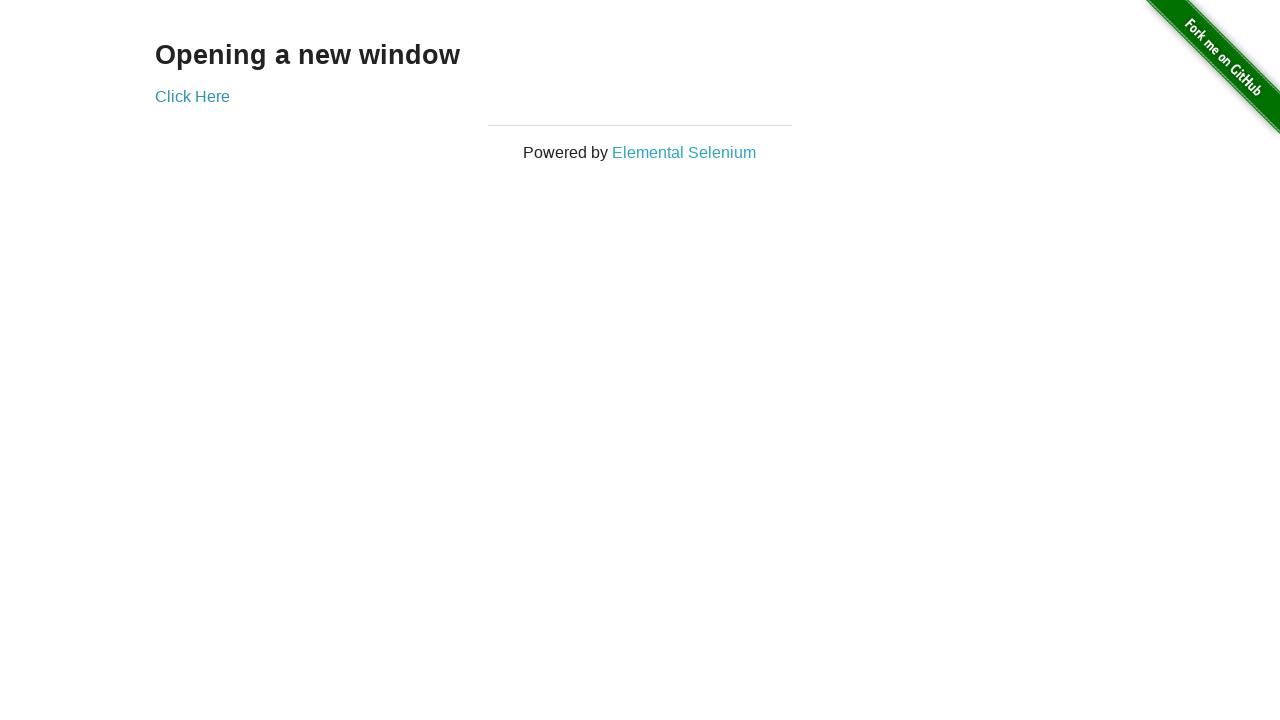

Switched back to original window and verified title is 'The Internet'
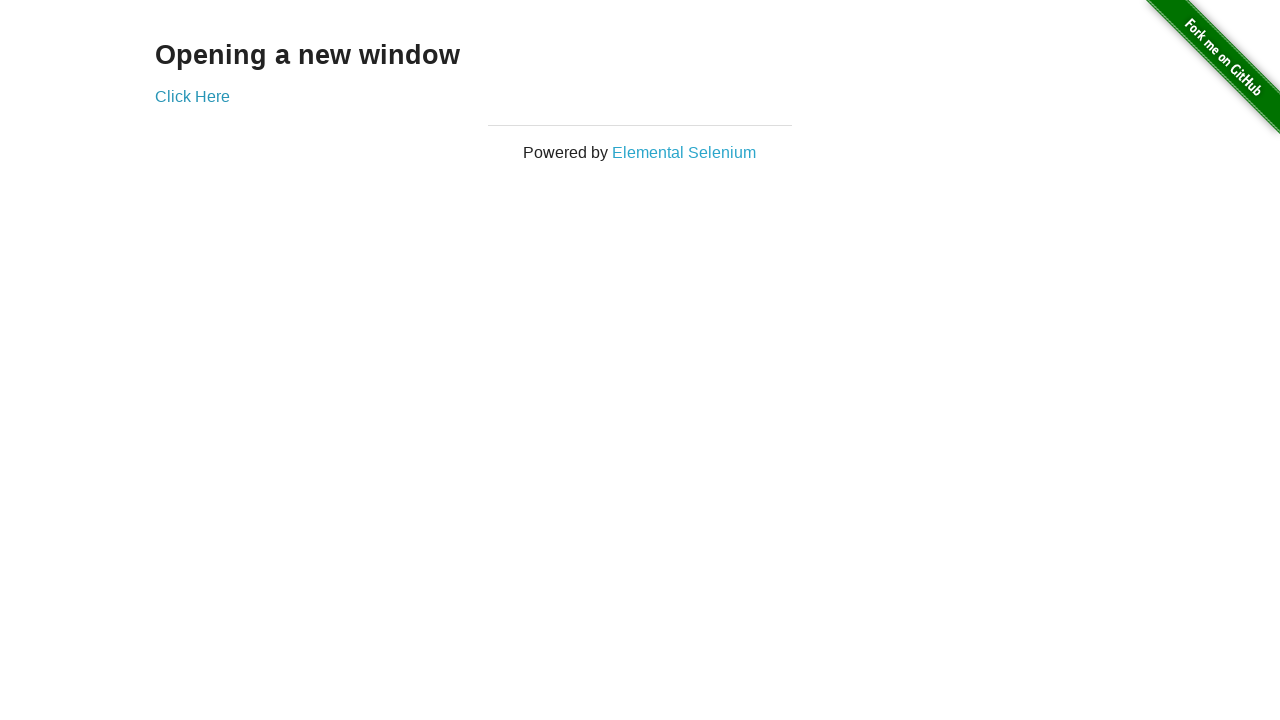

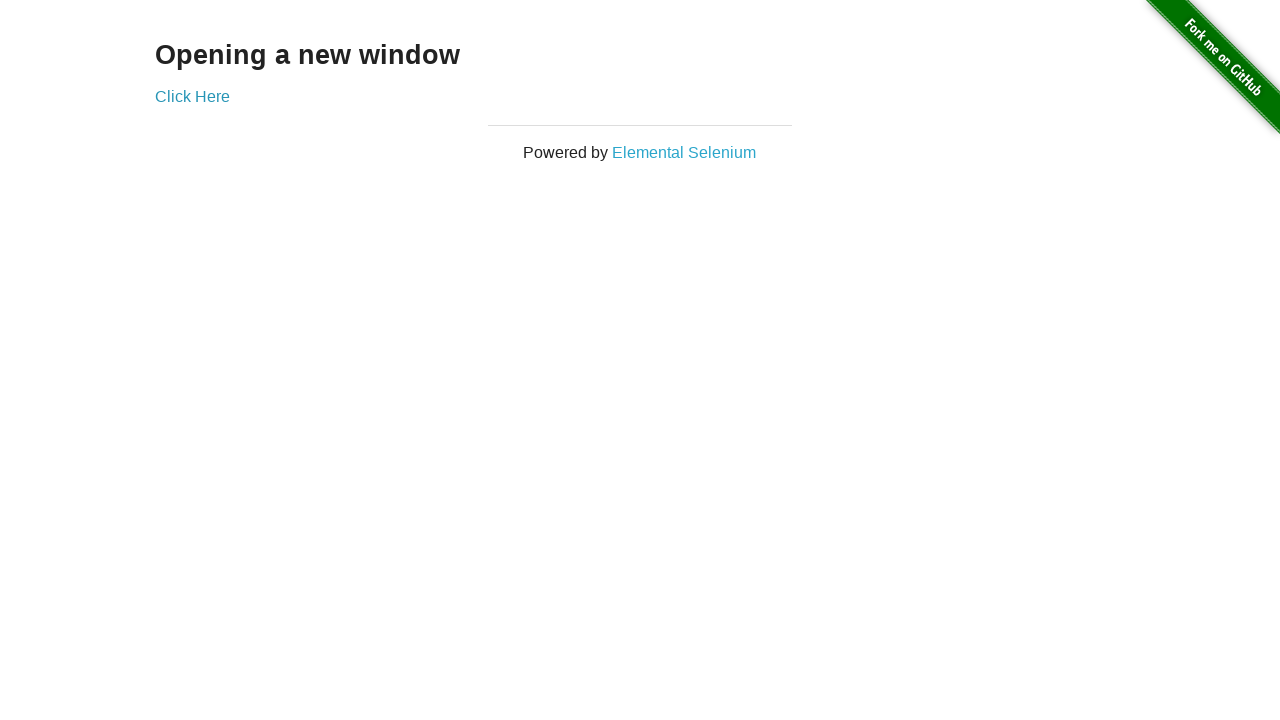